Tests the registration form by filling in the first name field with parameterized test data values

Starting URL: https://demoqa.com/automation-practice-form

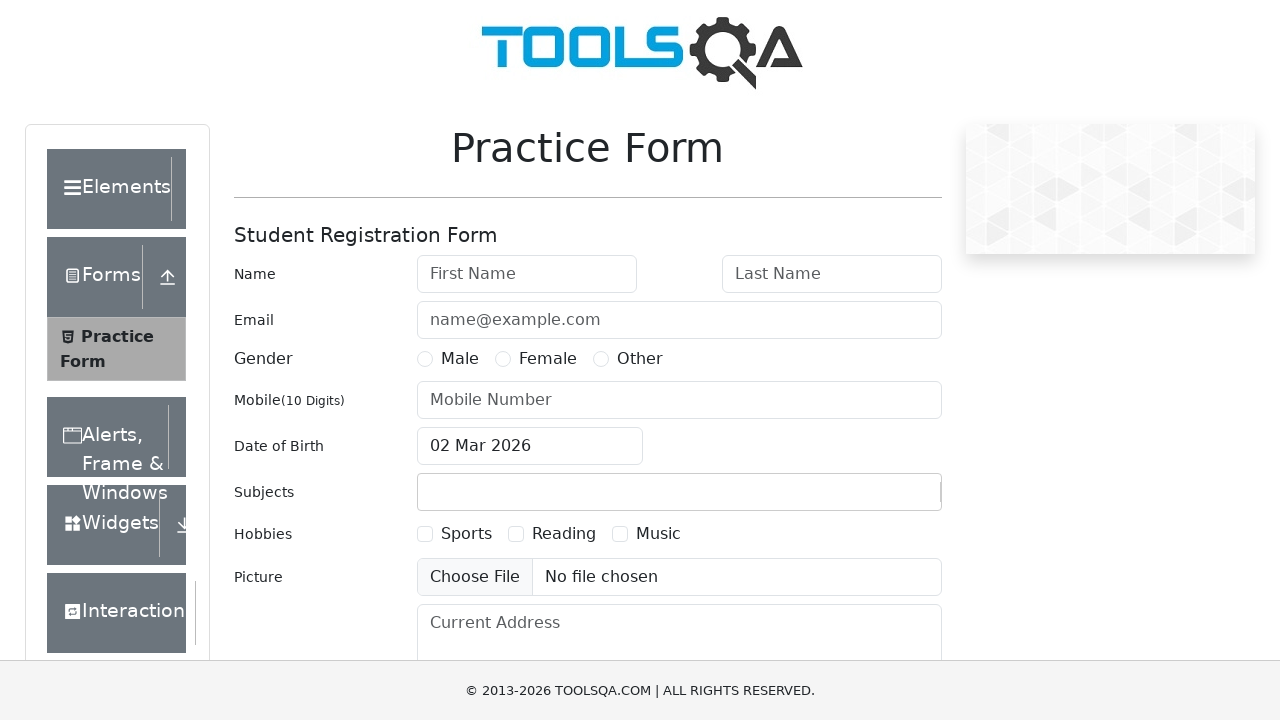

Filled first name field with 'Alex' on #firstName
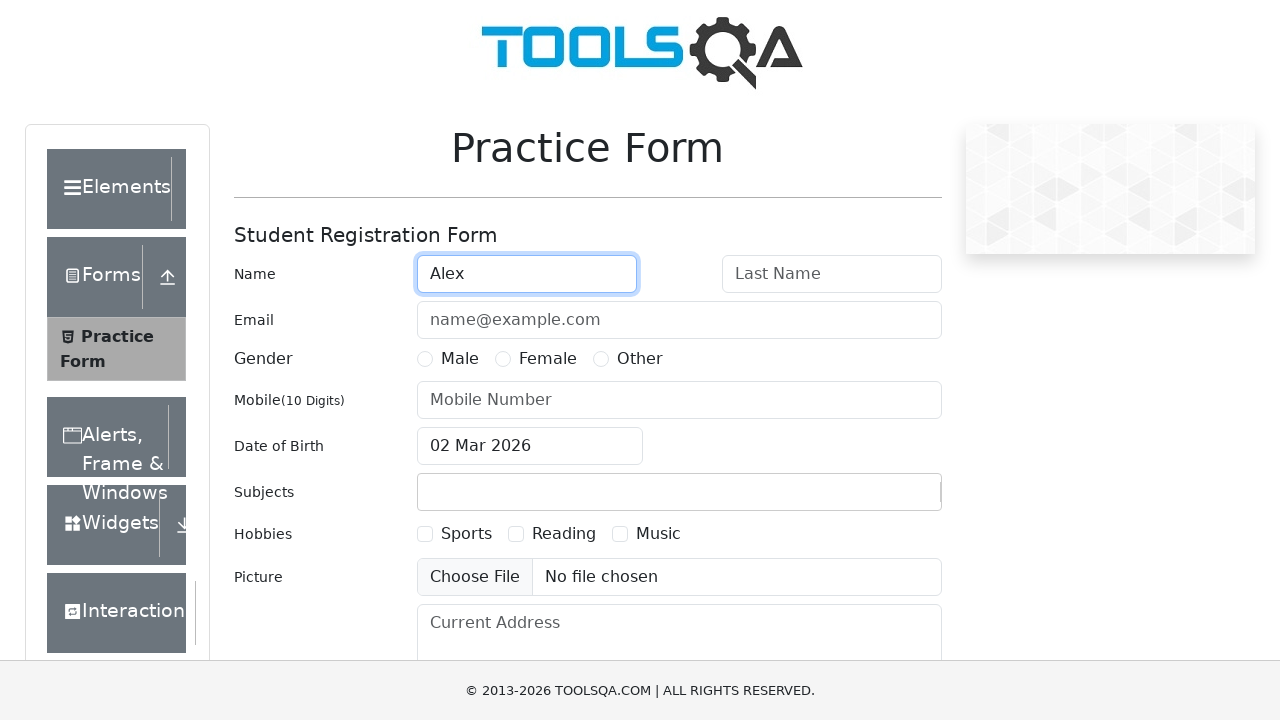

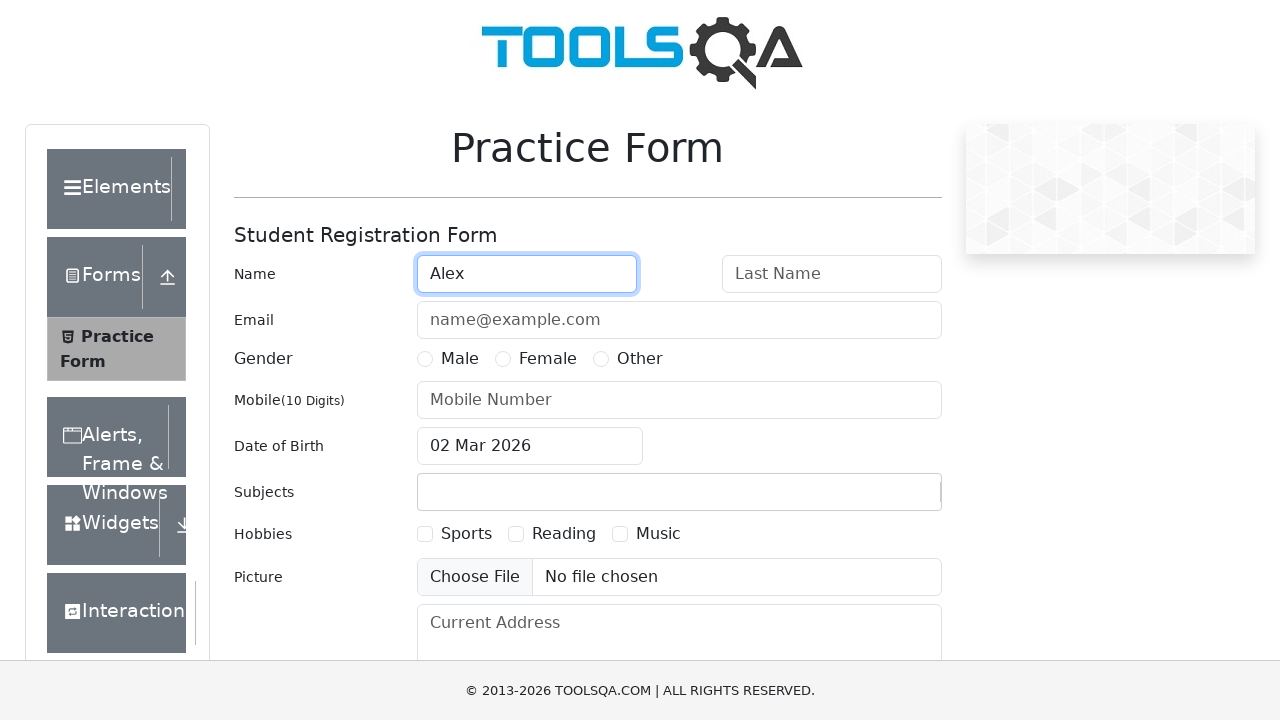